Tests drag and drop functionality by dragging an element from source to target location on jQuery UI demo page

Starting URL: https://jqueryui.com/resources/demos/droppable/default.html

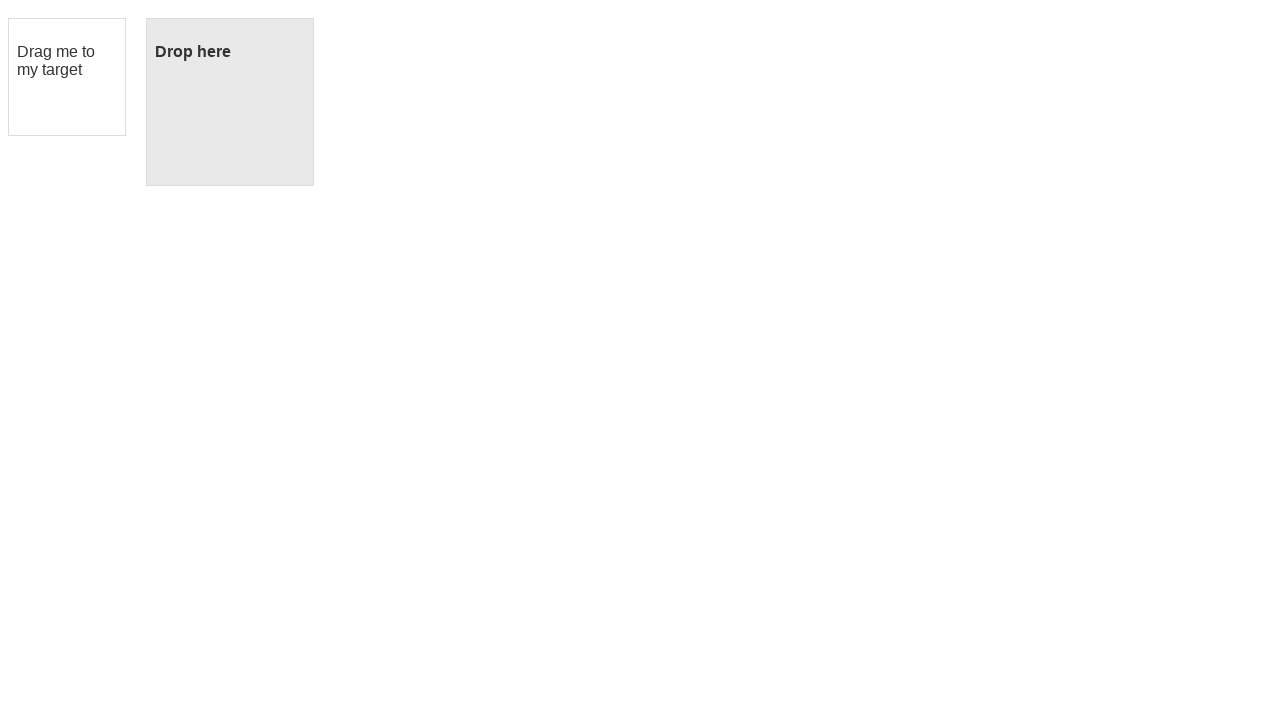

Located draggable source element
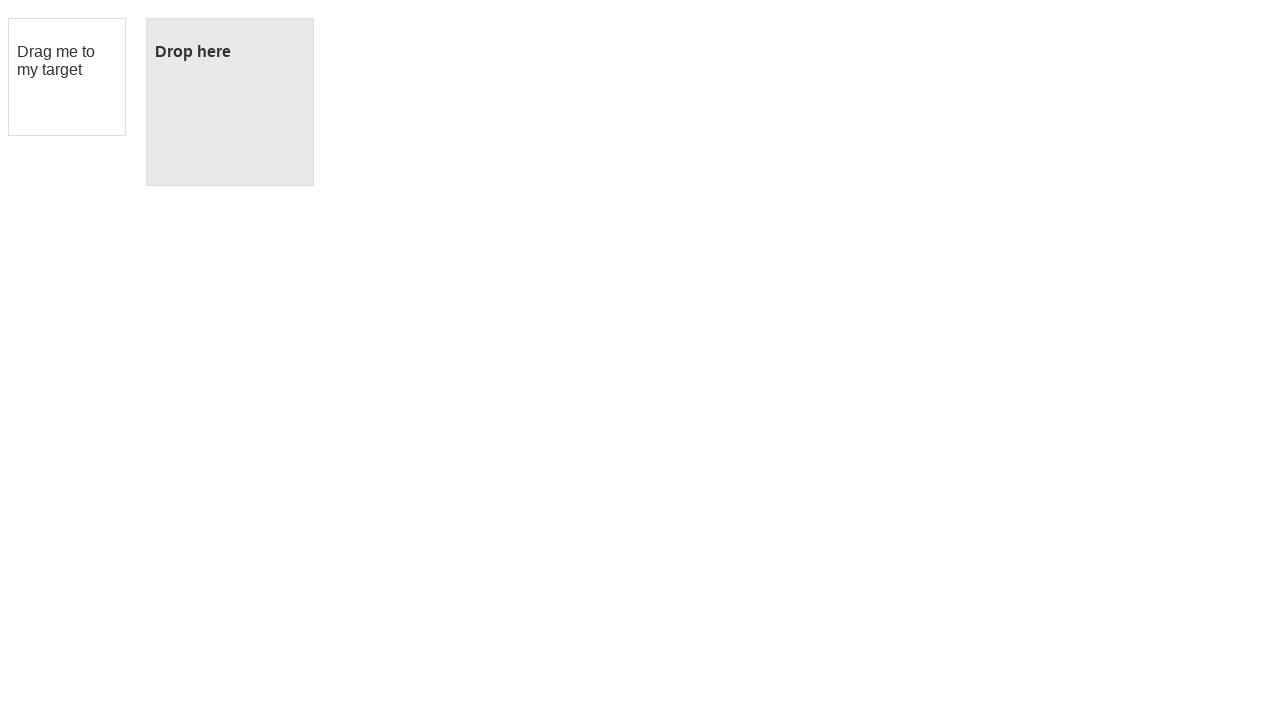

Located droppable target element
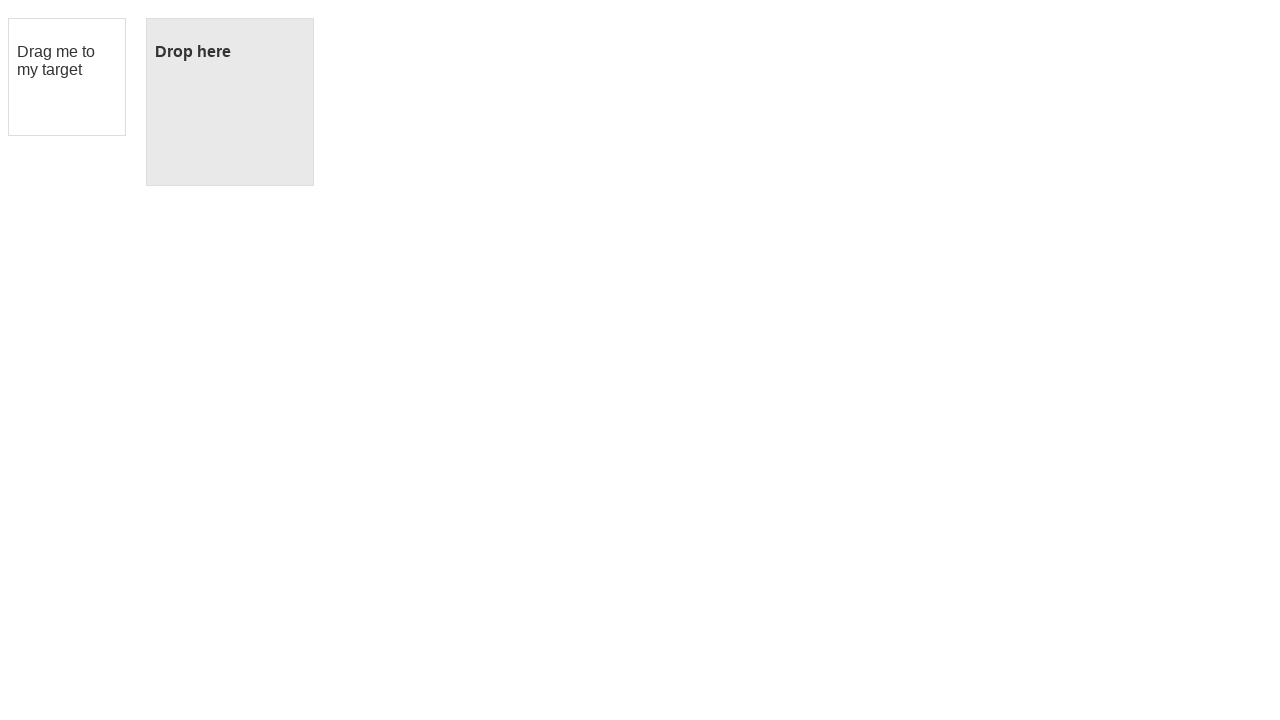

Dragged source element to target element at (230, 102)
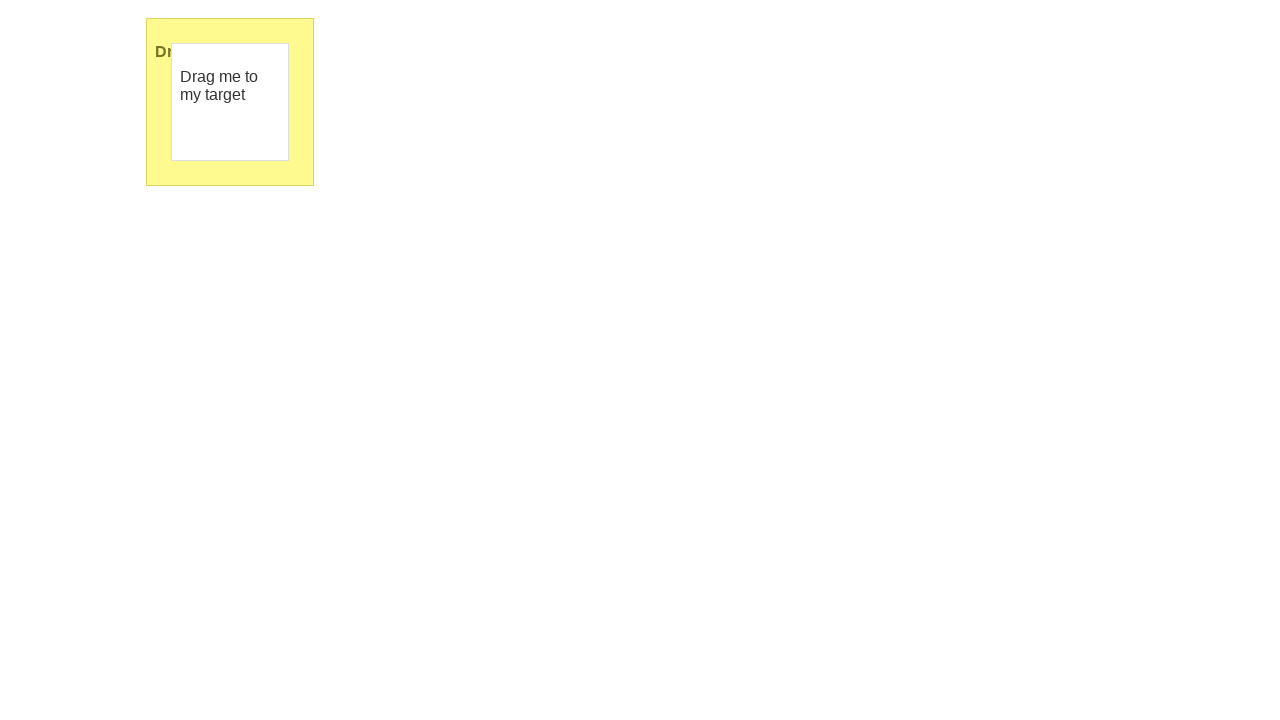

Waited 3 seconds to observe drag and drop result
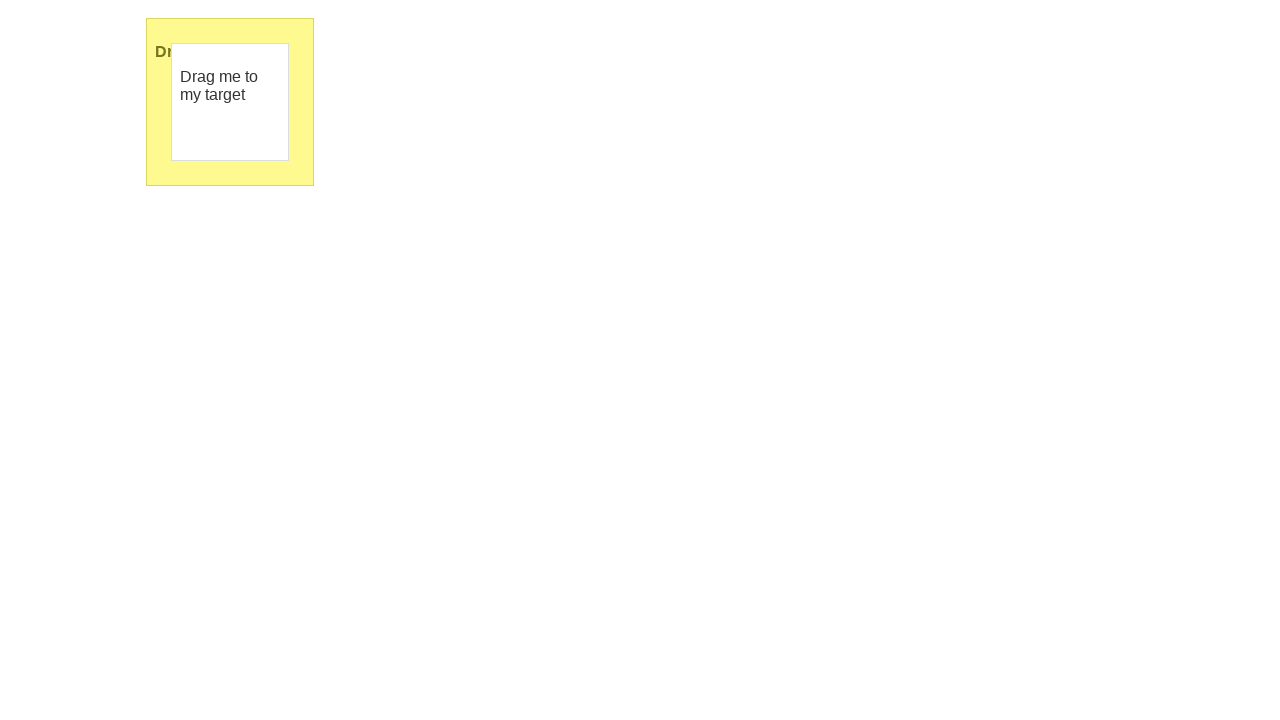

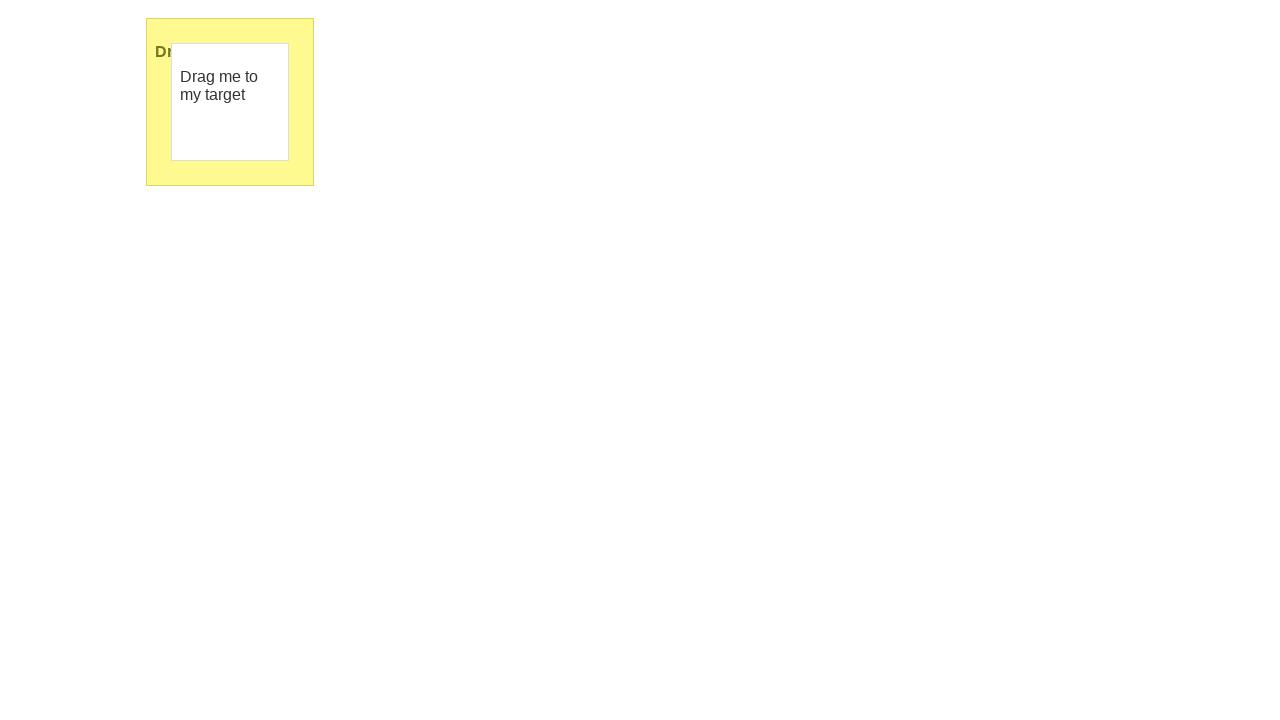